Tests JavaScript prompt dialog functionality by clicking a button to trigger a JS prompt, entering text into the prompt, and accepting it.

Starting URL: https://the-internet.herokuapp.com/javascript_alerts

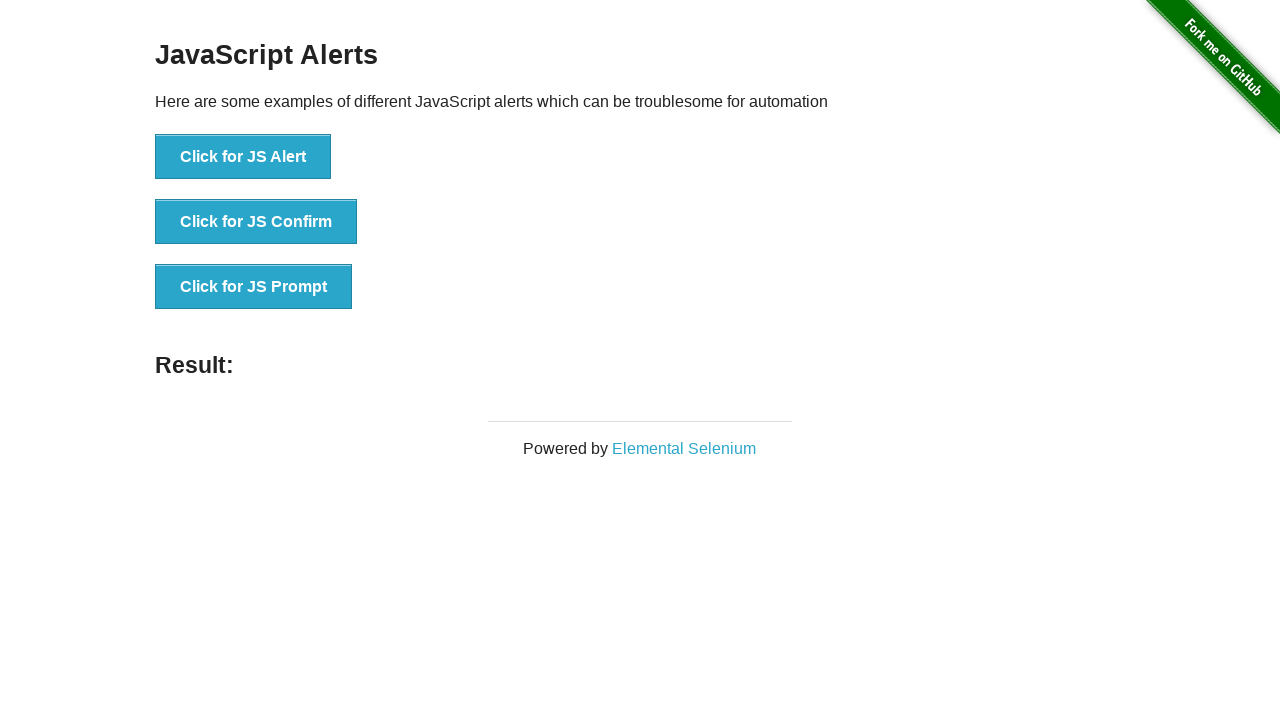

Navigated to JavaScript alerts test page
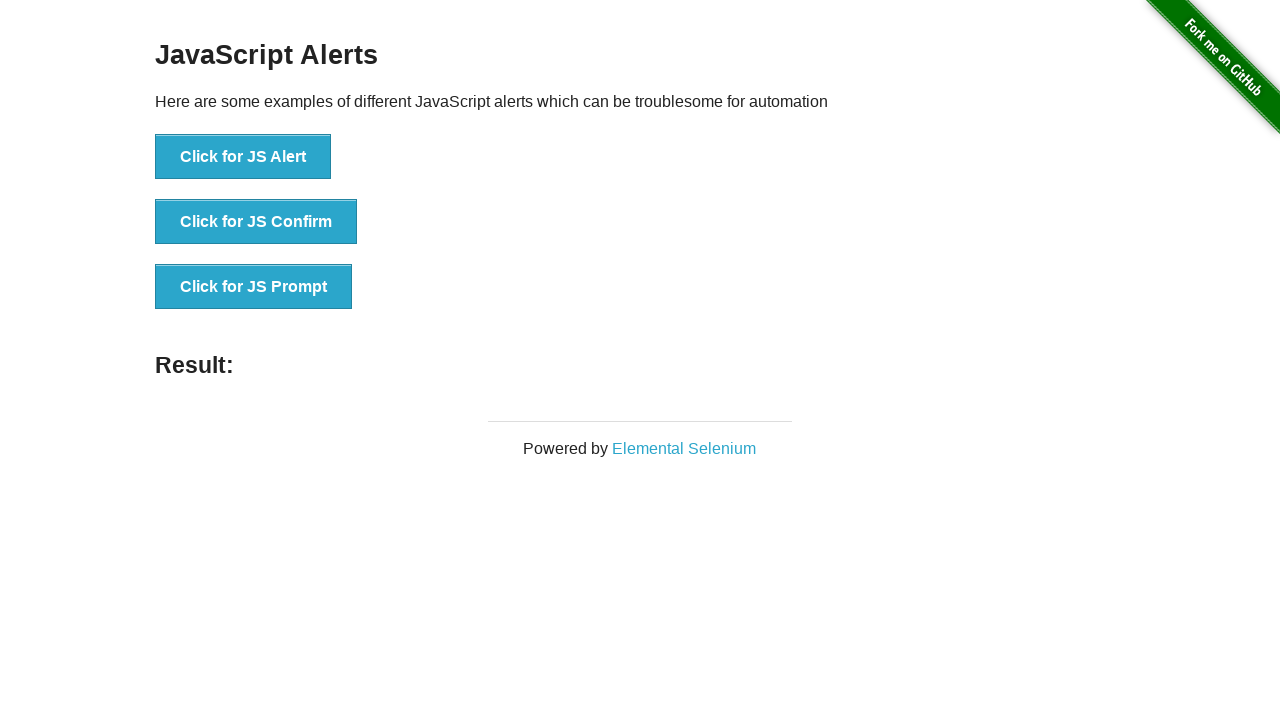

Set up dialog handler to accept prompt with text 'This is for practice'
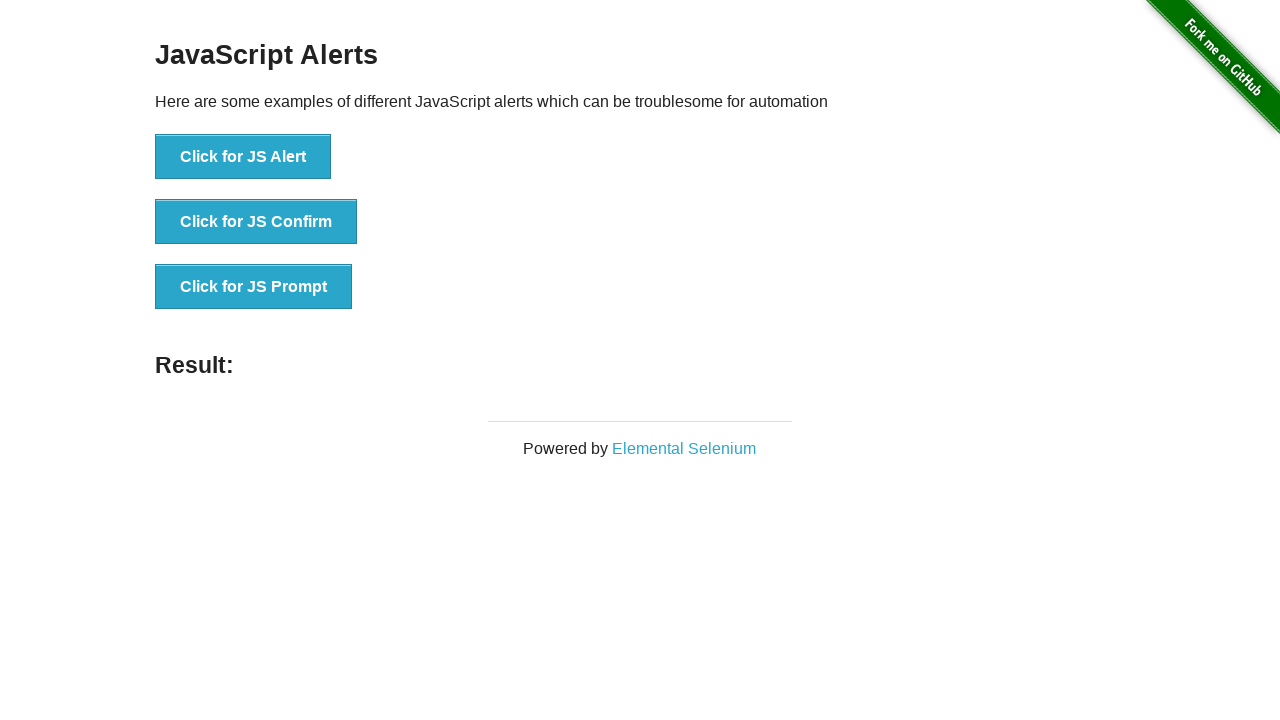

Clicked button to trigger JavaScript prompt dialog at (254, 287) on xpath=//button[normalize-space()='Click for JS Prompt']
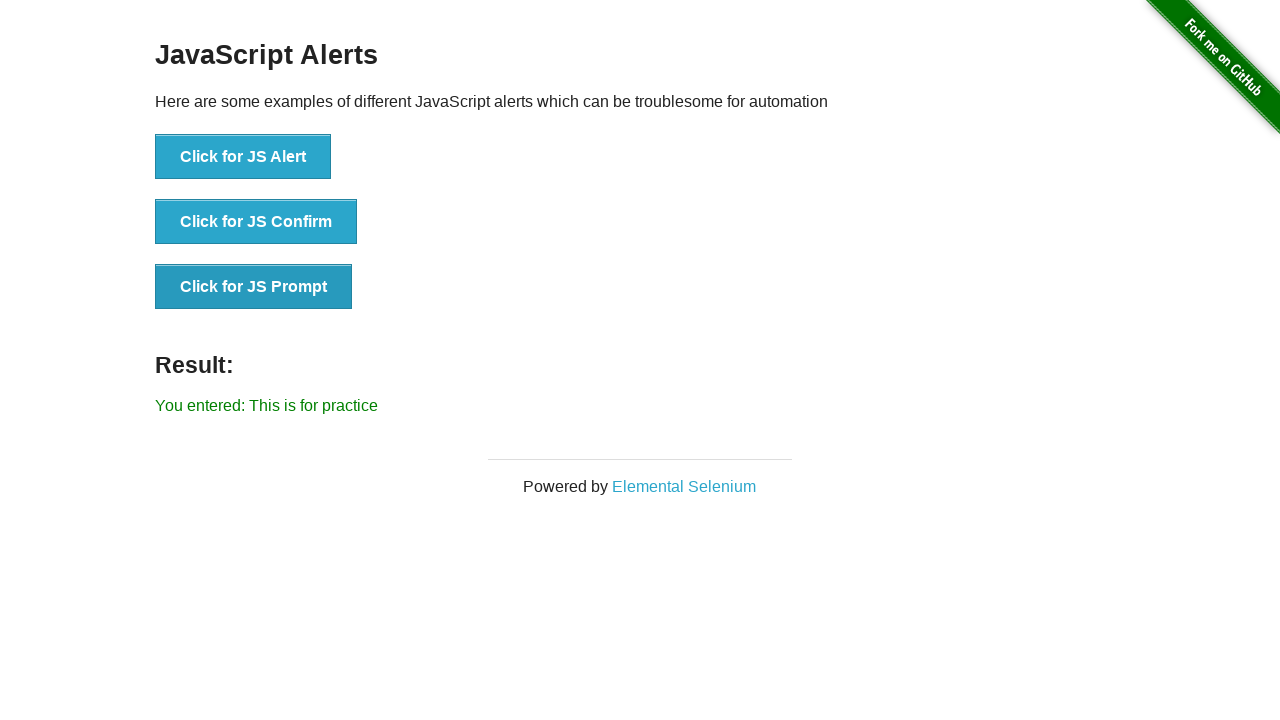

Prompt result displayed on page
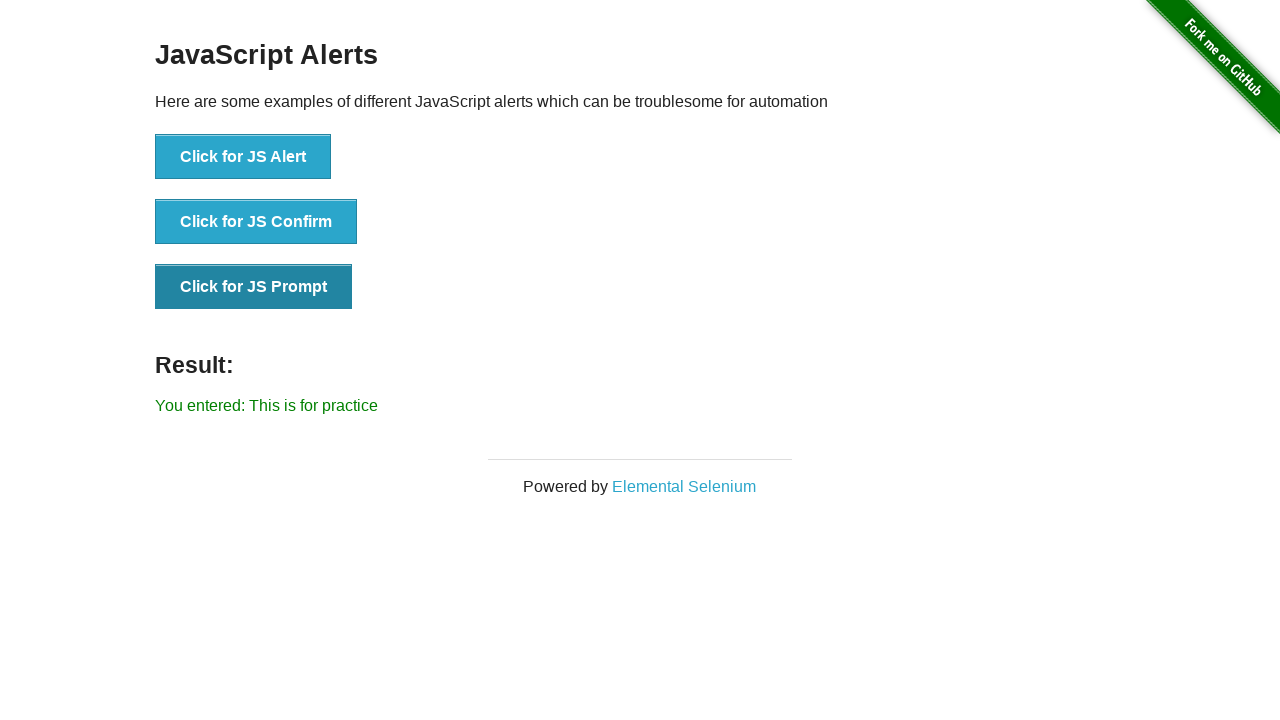

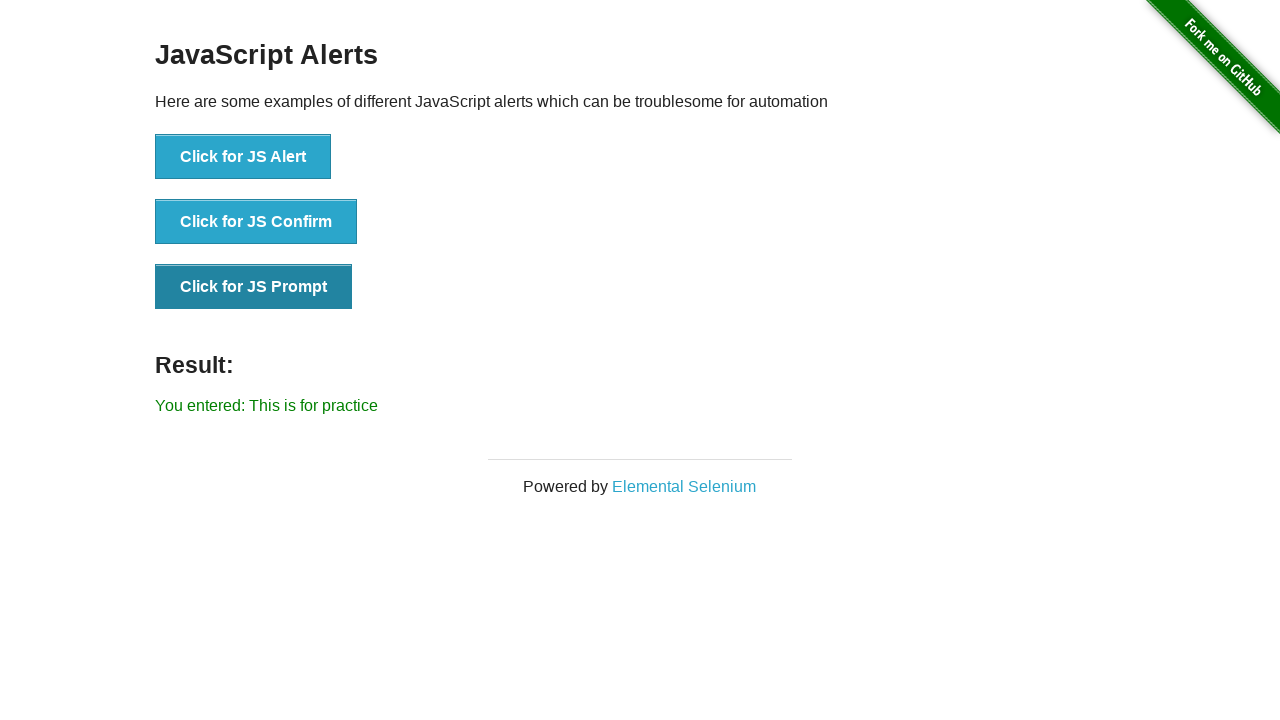